Tests checkbox functionality by selecting all 7 checkboxes, then unselecting the first 3 that are selected

Starting URL: https://testautomationpractice.blogspot.com/

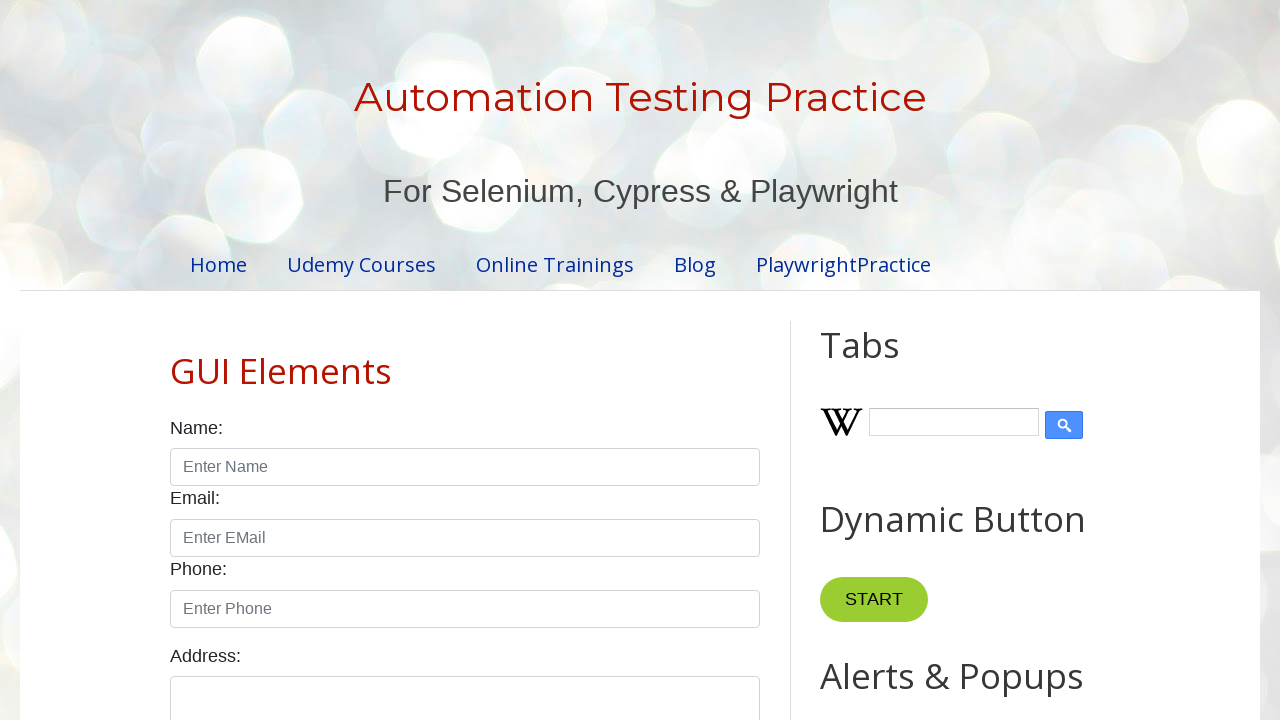

Located all checkboxes with form-check-input class
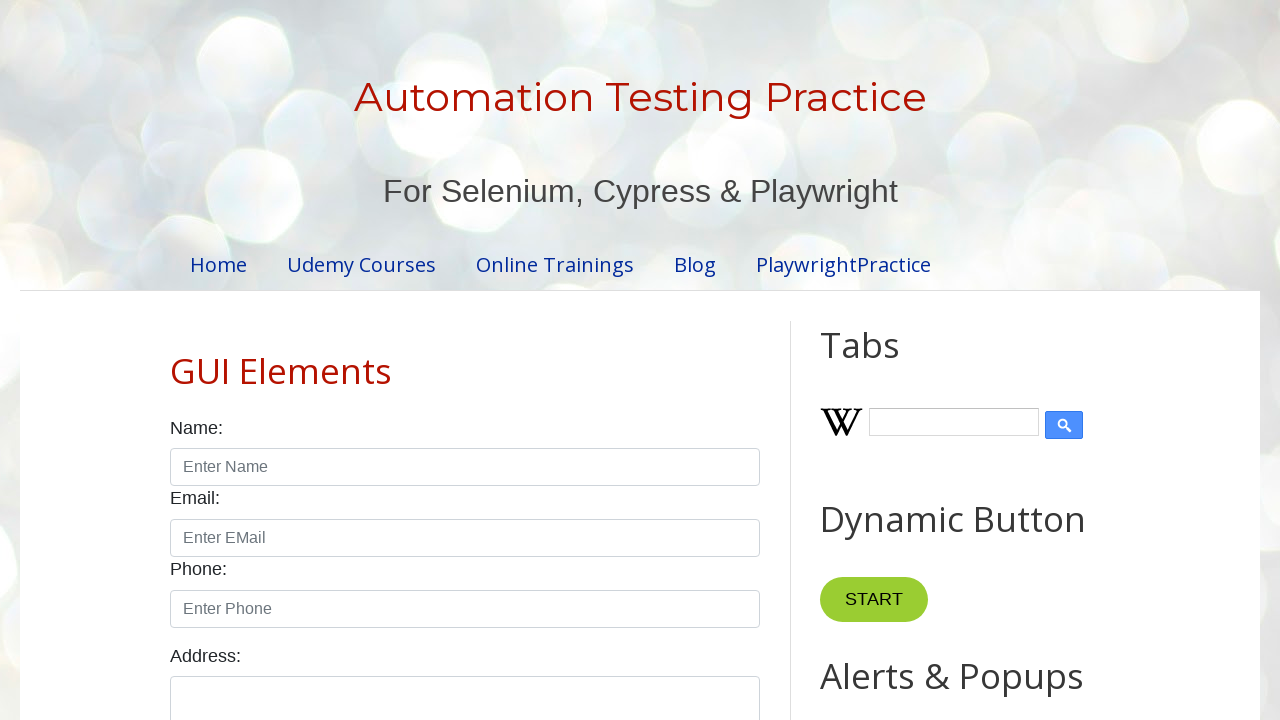

Selected checkbox 1 of 7 at (176, 360) on xpath=//input[@class='form-check-input' and @type='checkbox'] >> nth=0
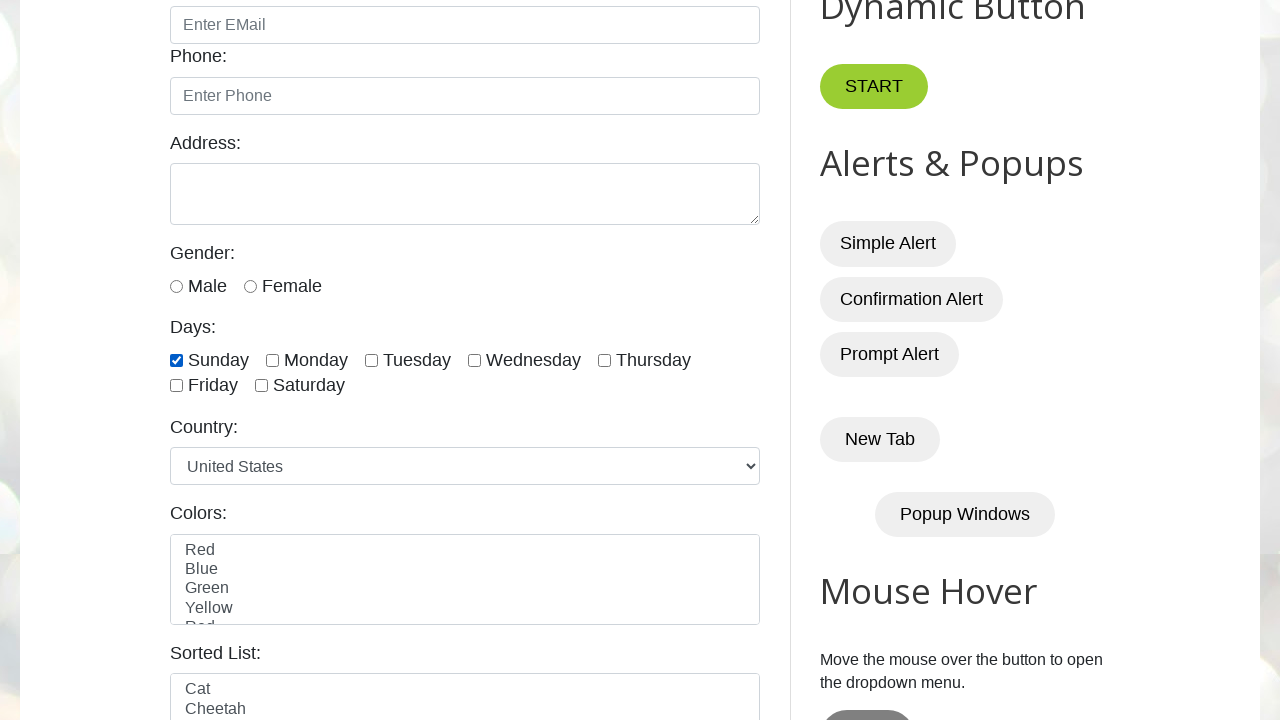

Selected checkbox 2 of 7 at (272, 360) on xpath=//input[@class='form-check-input' and @type='checkbox'] >> nth=1
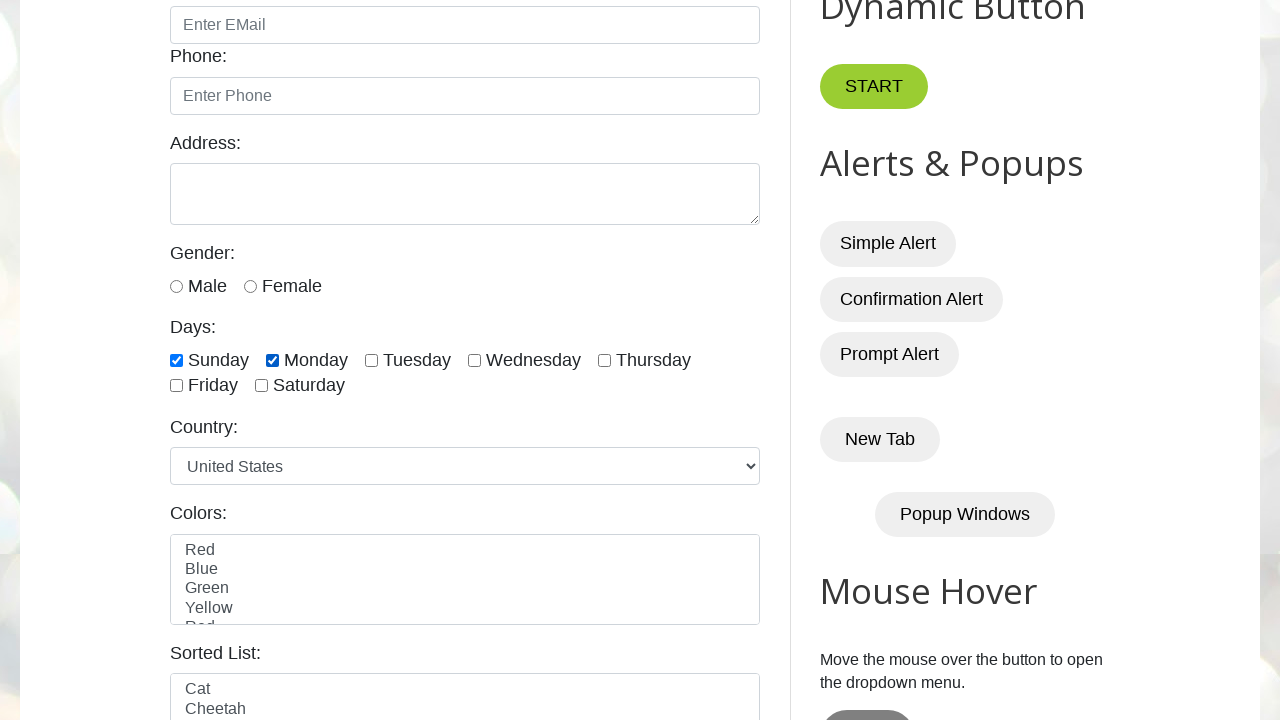

Selected checkbox 3 of 7 at (372, 360) on xpath=//input[@class='form-check-input' and @type='checkbox'] >> nth=2
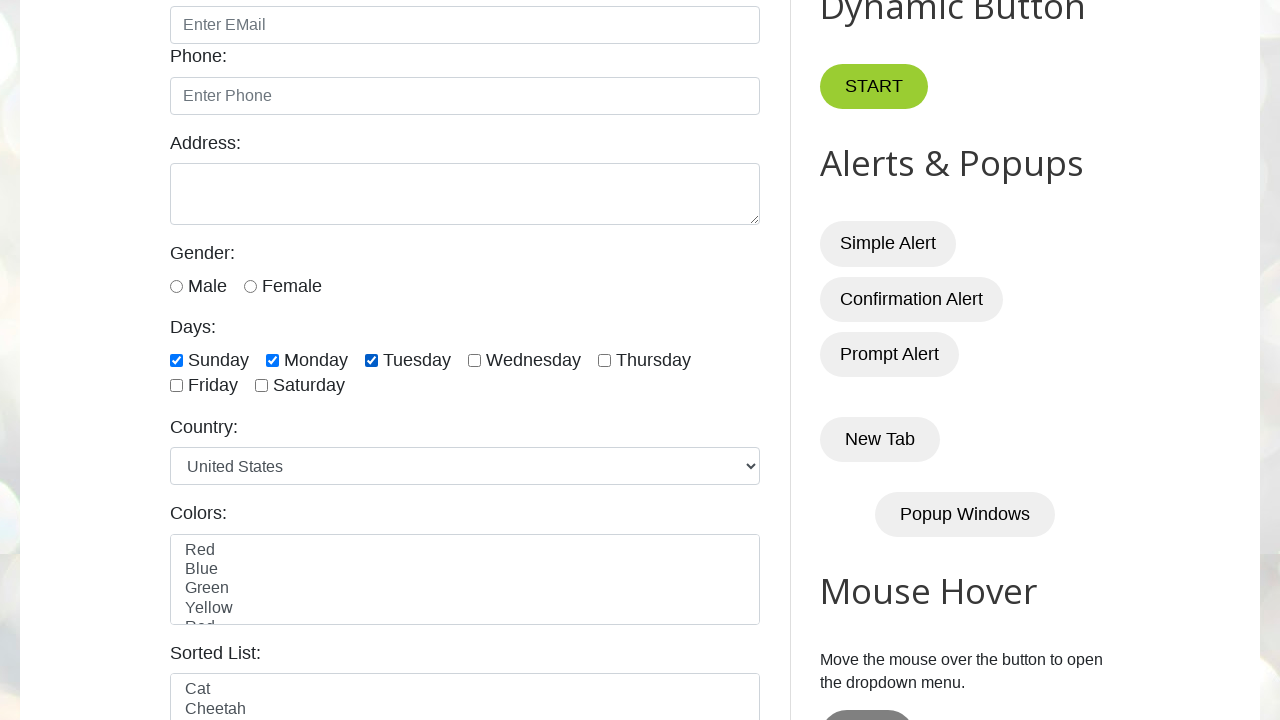

Selected checkbox 4 of 7 at (474, 360) on xpath=//input[@class='form-check-input' and @type='checkbox'] >> nth=3
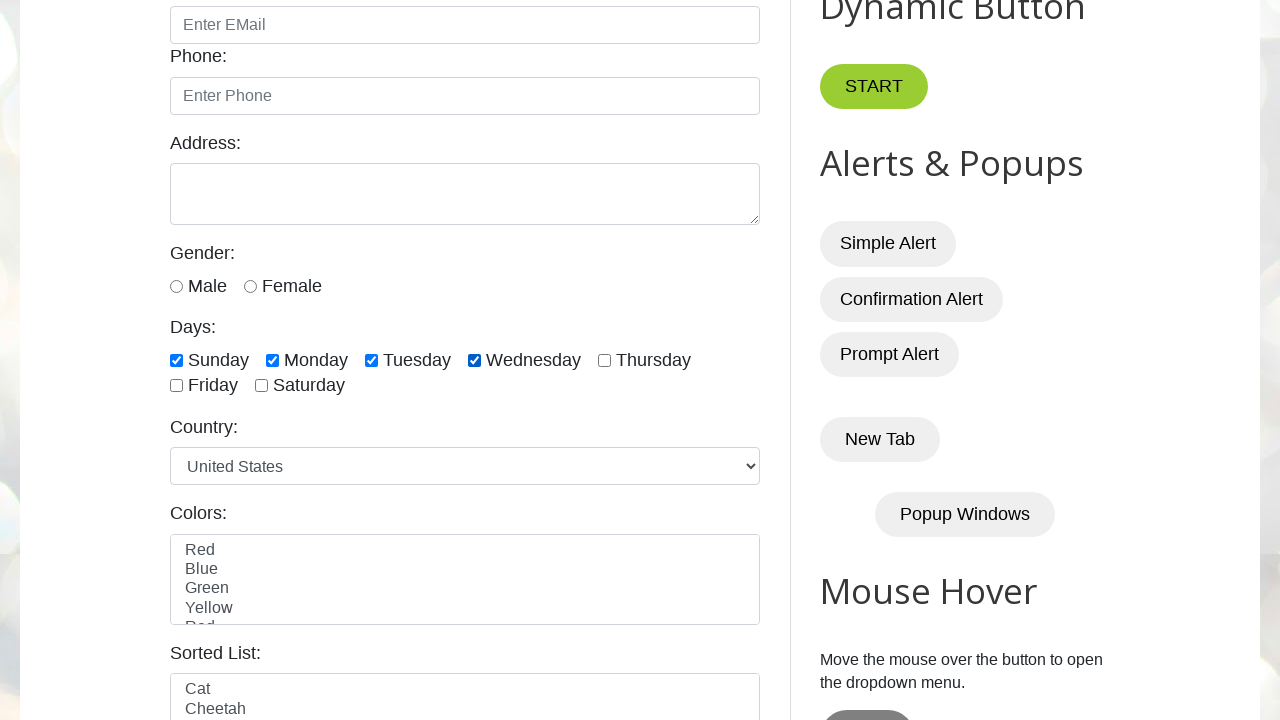

Selected checkbox 5 of 7 at (604, 360) on xpath=//input[@class='form-check-input' and @type='checkbox'] >> nth=4
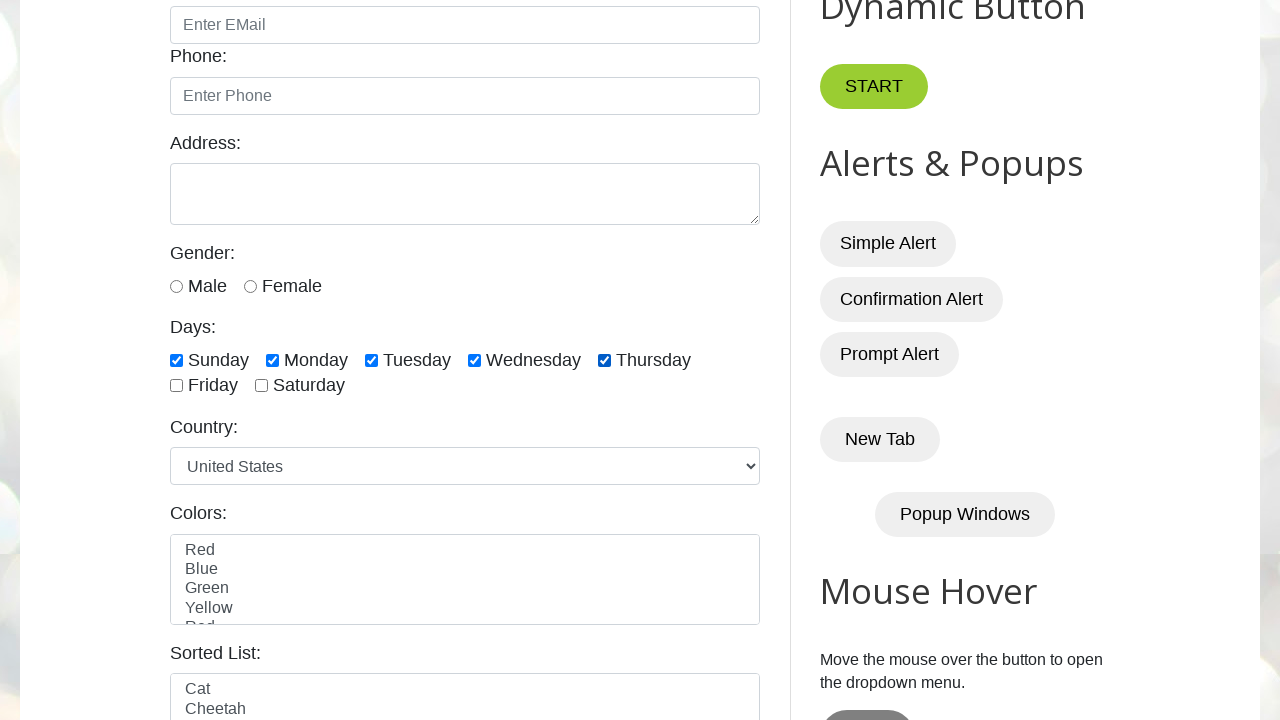

Selected checkbox 6 of 7 at (176, 386) on xpath=//input[@class='form-check-input' and @type='checkbox'] >> nth=5
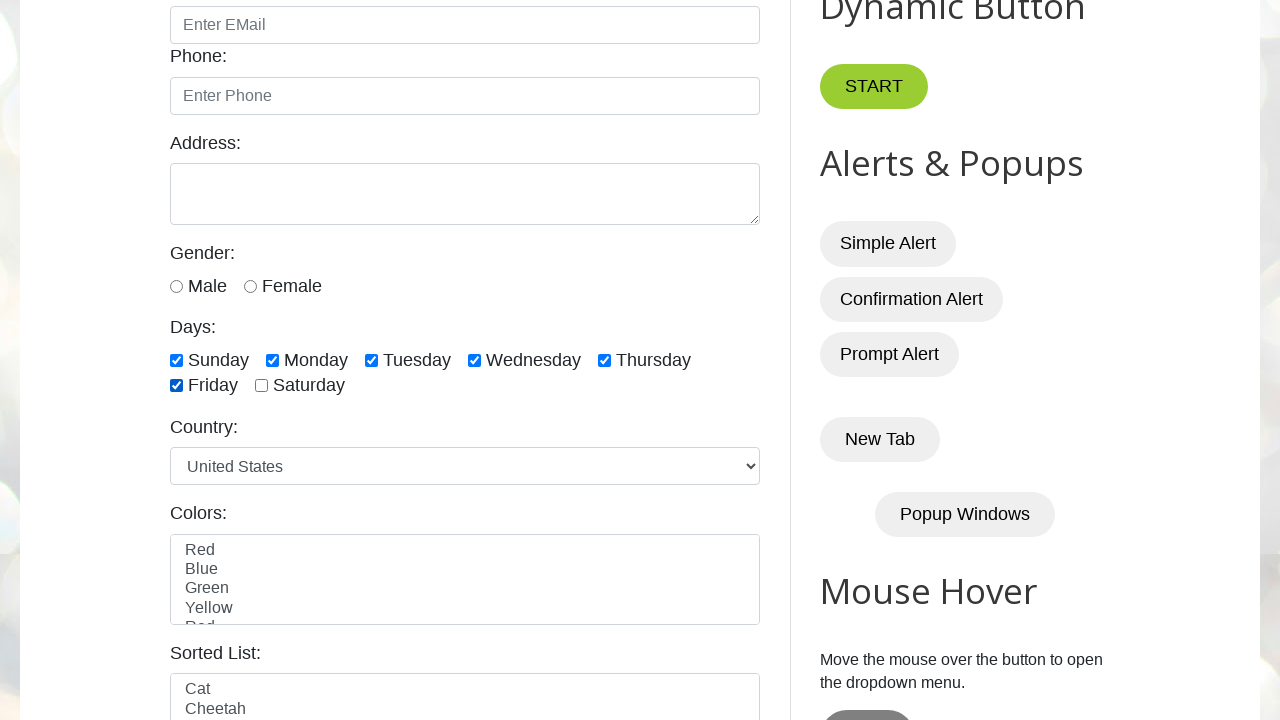

Selected checkbox 7 of 7 at (262, 386) on xpath=//input[@class='form-check-input' and @type='checkbox'] >> nth=6
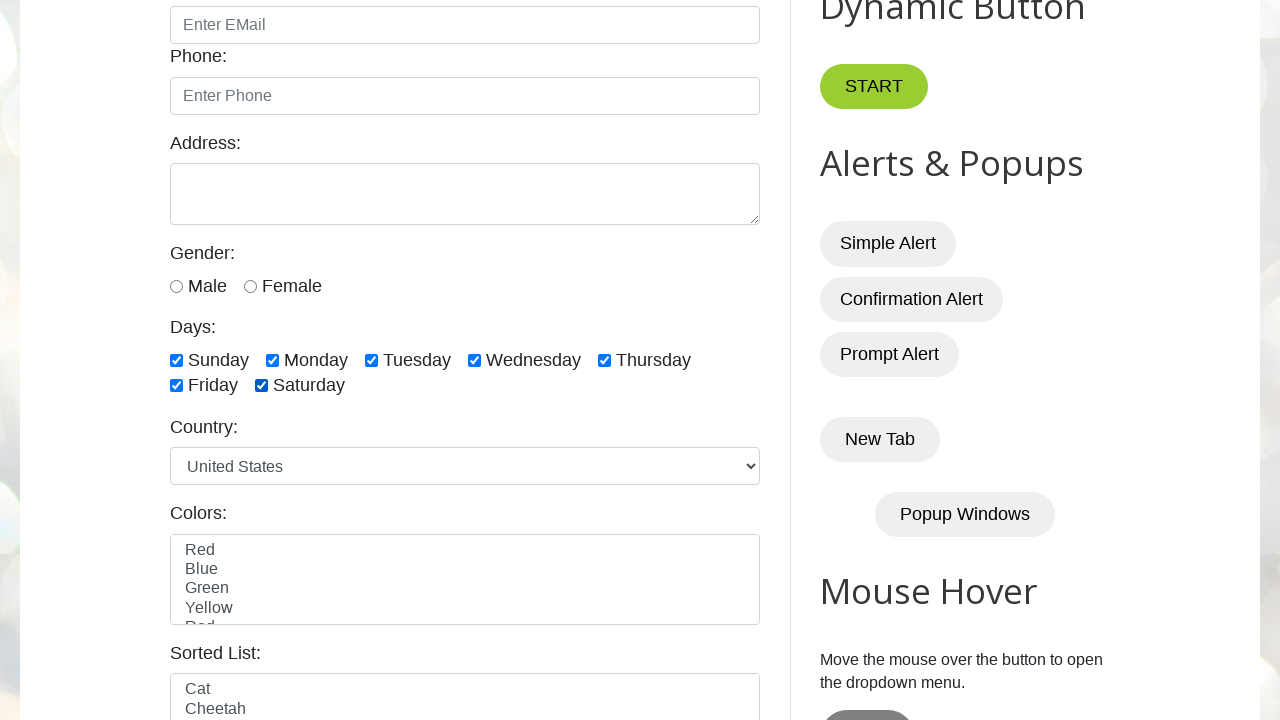

Waited 2 seconds
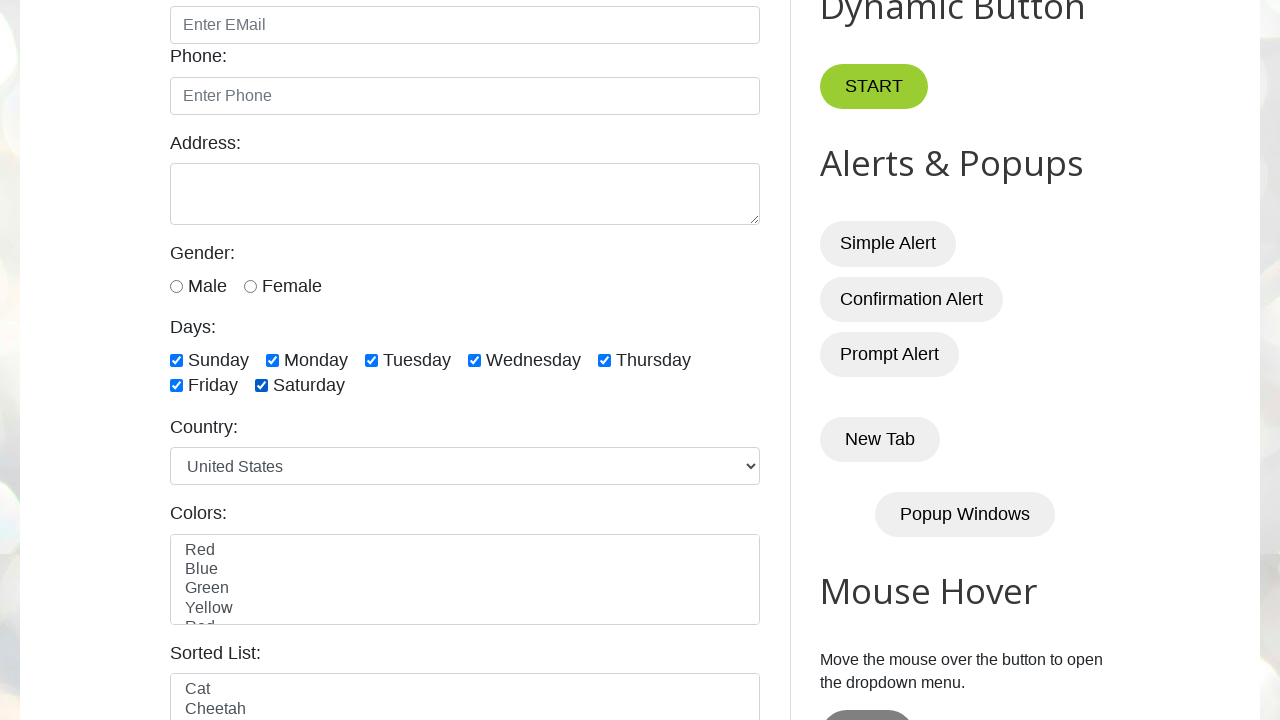

Unselected checkbox 1 as it was checked at (176, 360) on xpath=//input[@class='form-check-input' and @type='checkbox'] >> nth=0
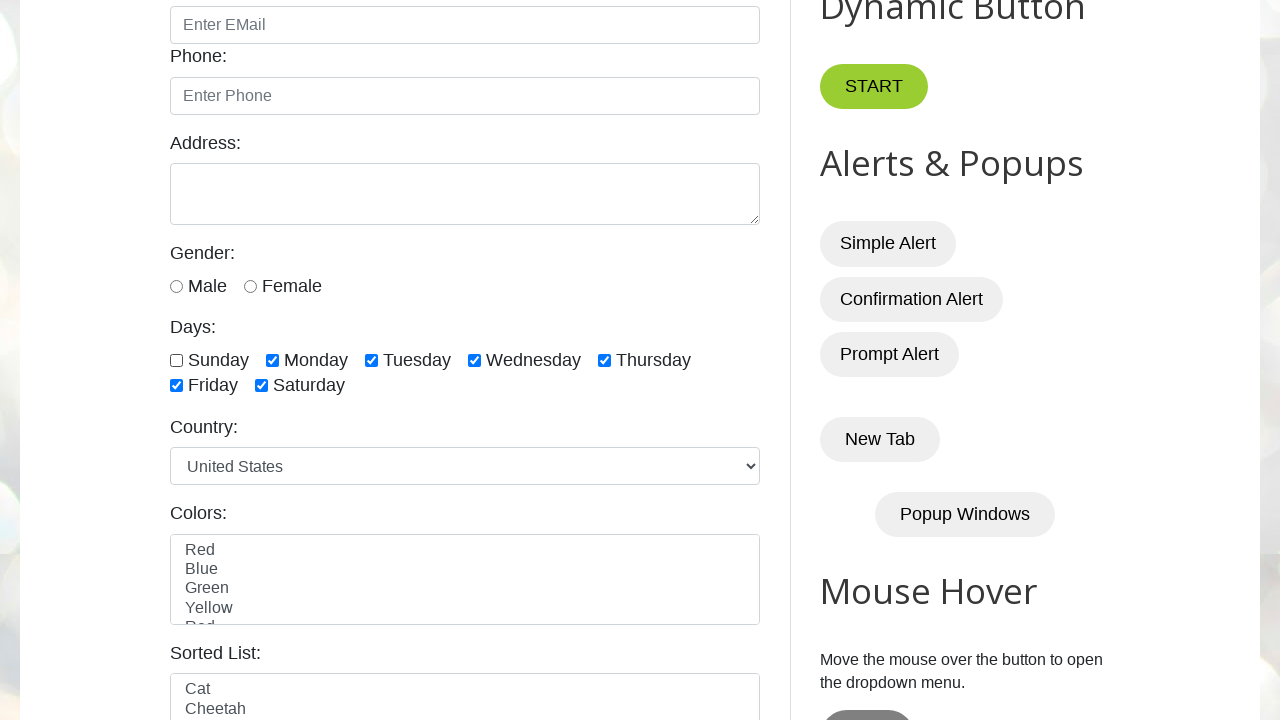

Unselected checkbox 2 as it was checked at (272, 360) on xpath=//input[@class='form-check-input' and @type='checkbox'] >> nth=1
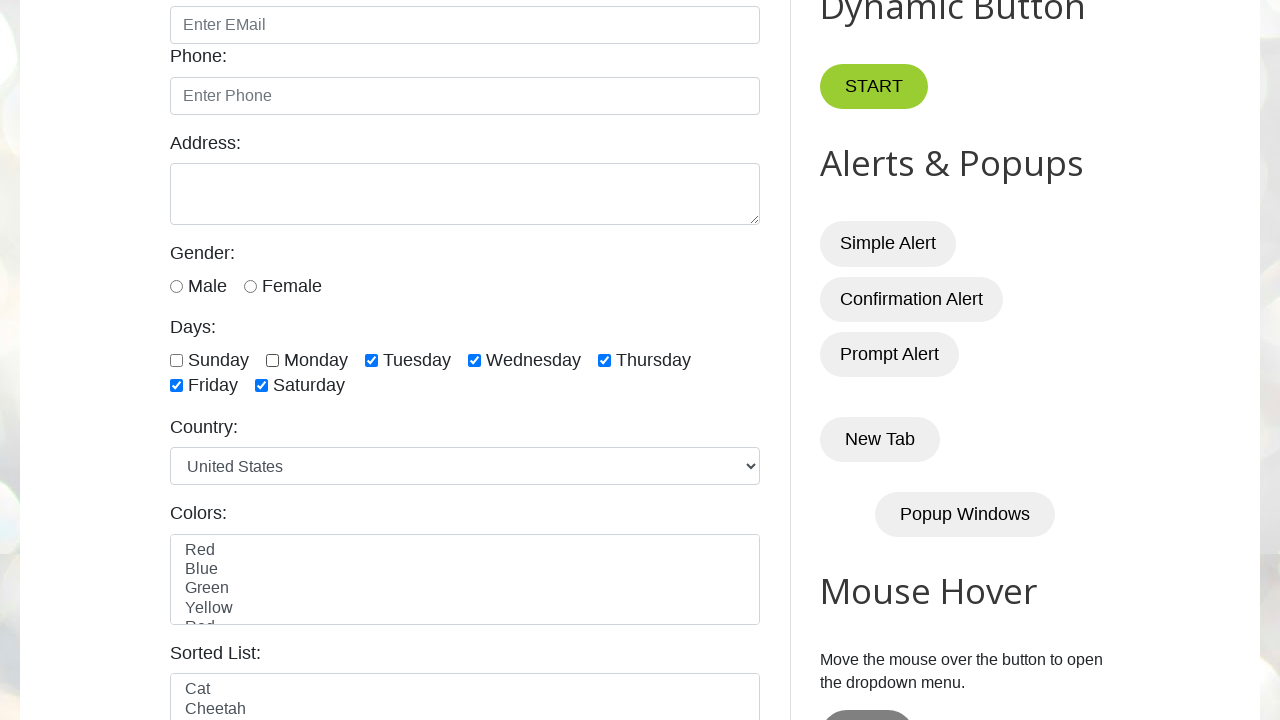

Unselected checkbox 3 as it was checked at (372, 360) on xpath=//input[@class='form-check-input' and @type='checkbox'] >> nth=2
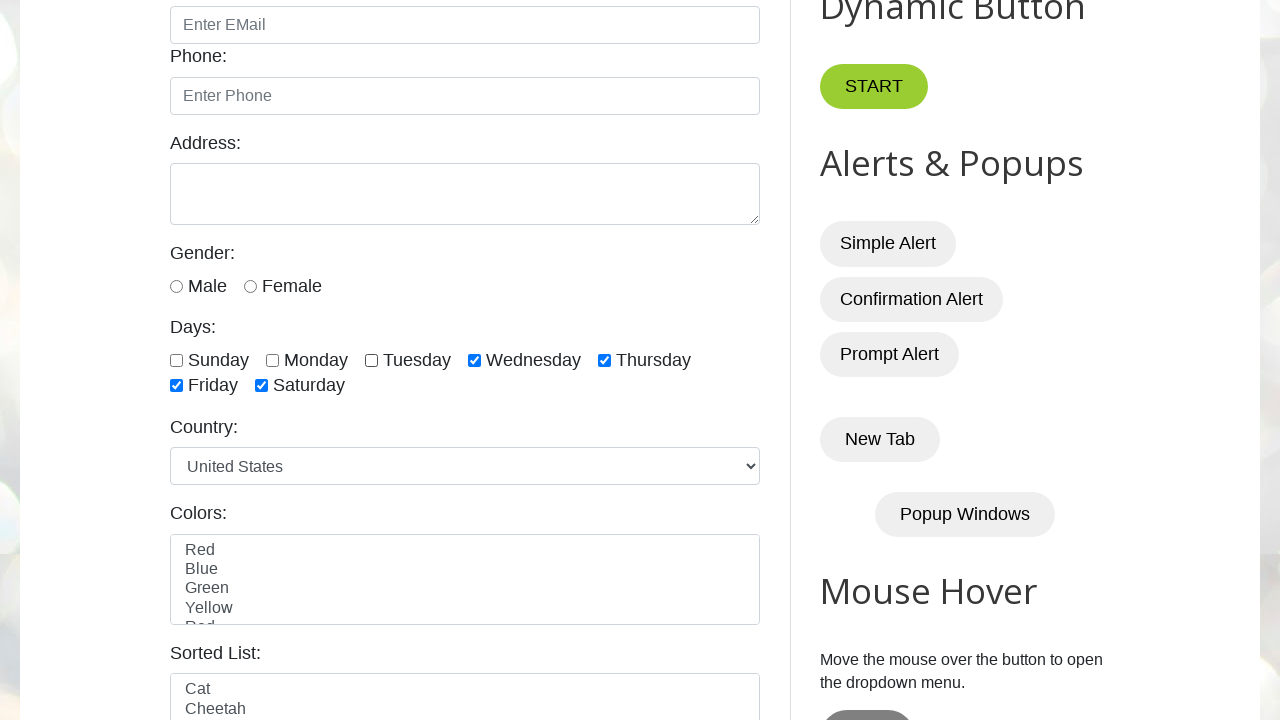

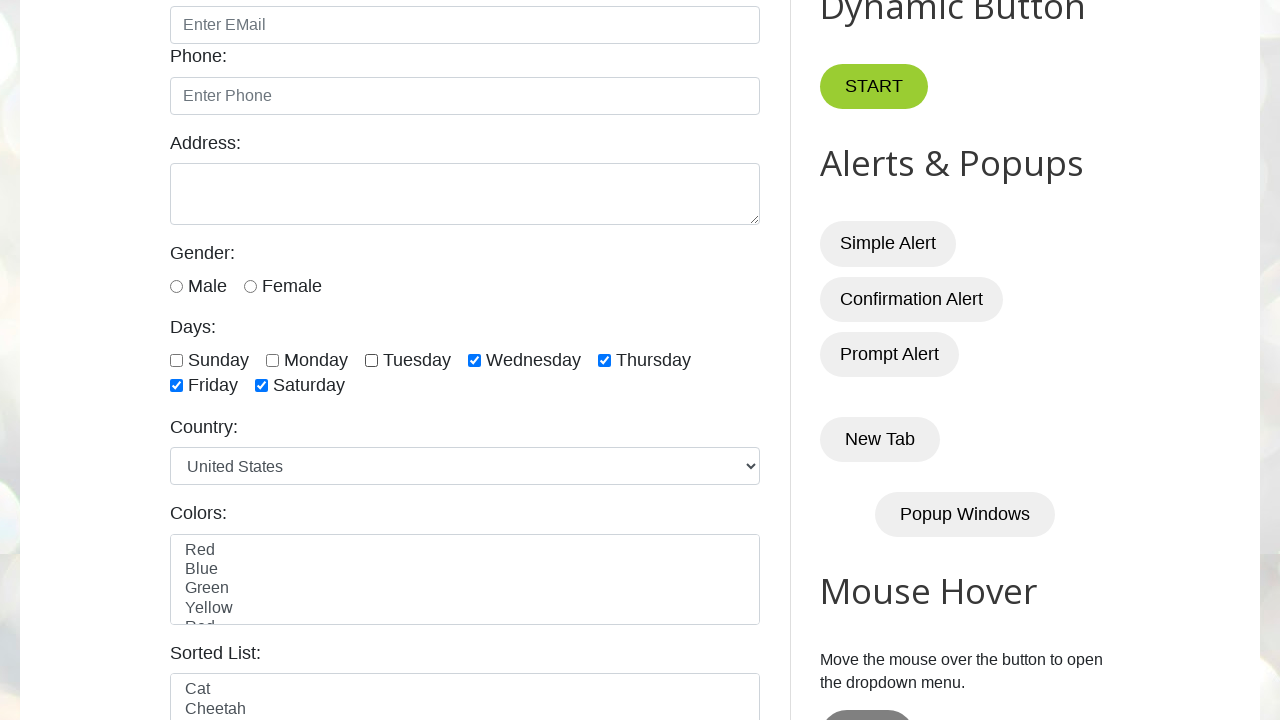